Tests the partner registration flow on WalkDog by navigating to the registration page and filling in personal details including name, email, CPF, CEP, address number, and complement fields.

Starting URL: https://walkdog.vercel.app/

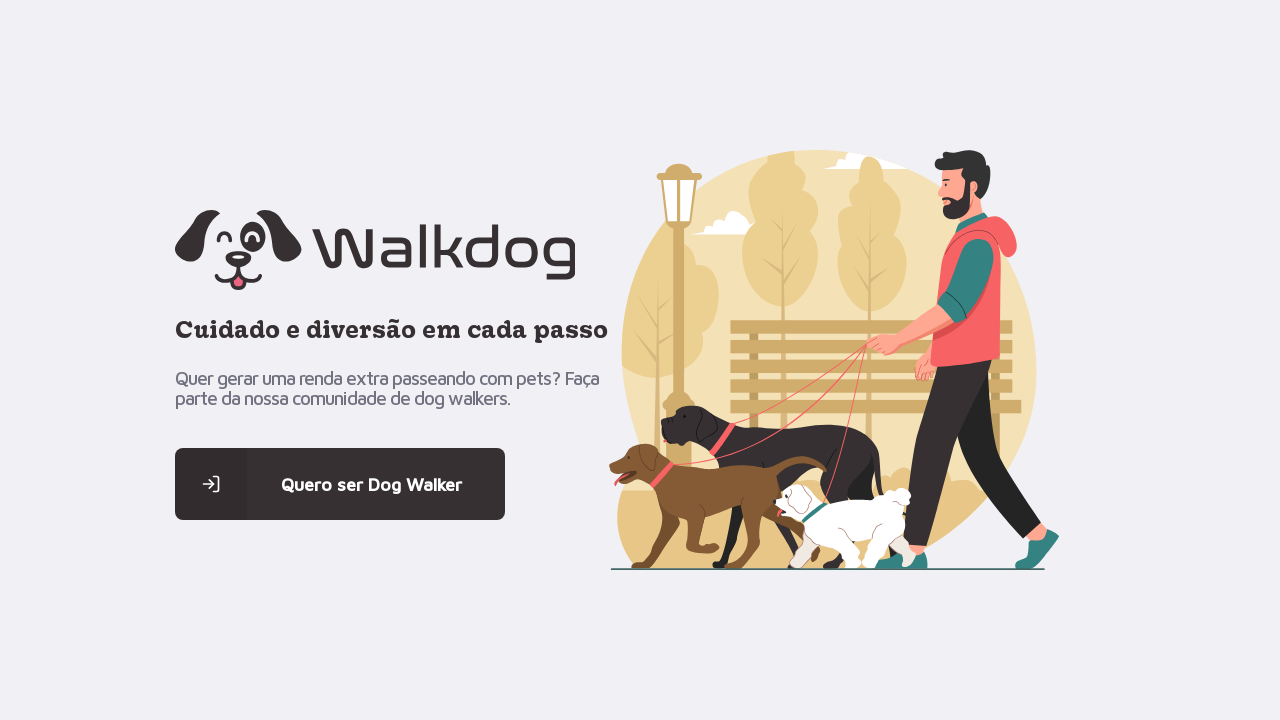

Clicked on partner registration link at (211, 484) on .content > main > a:nth-child(4) > span
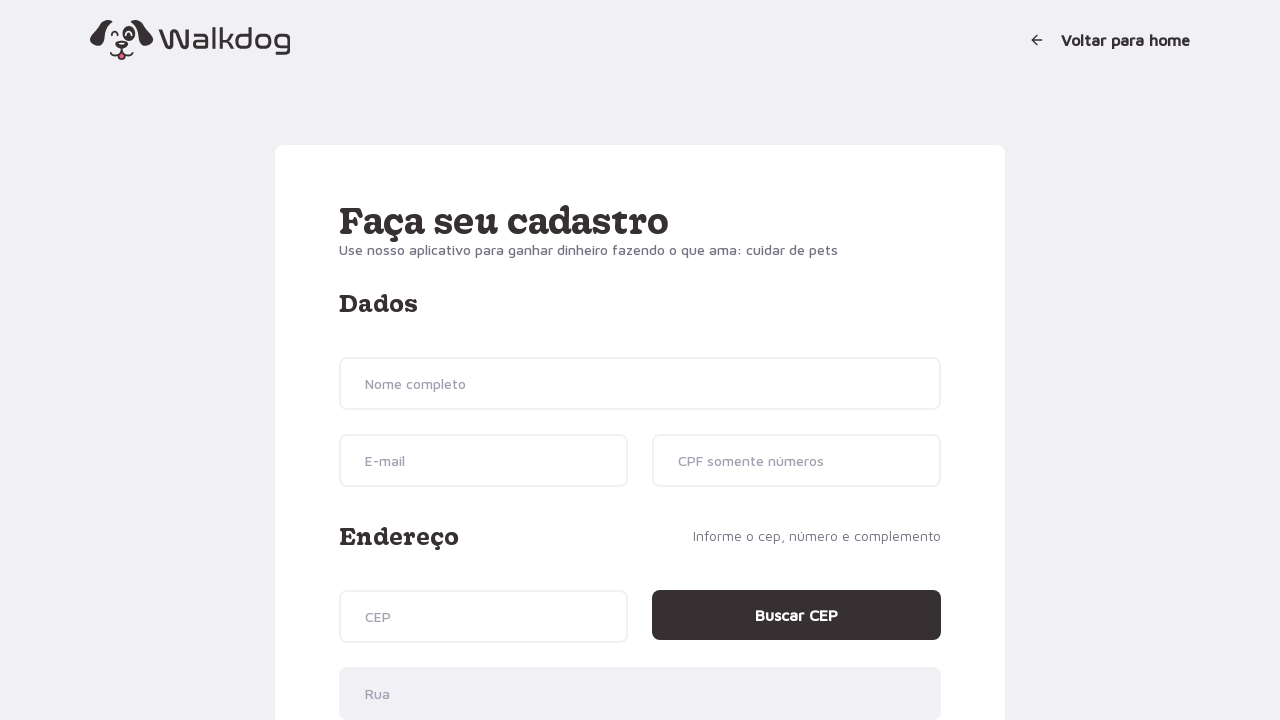

Filled name field with 'João Carlos Silva' on input[name='name']
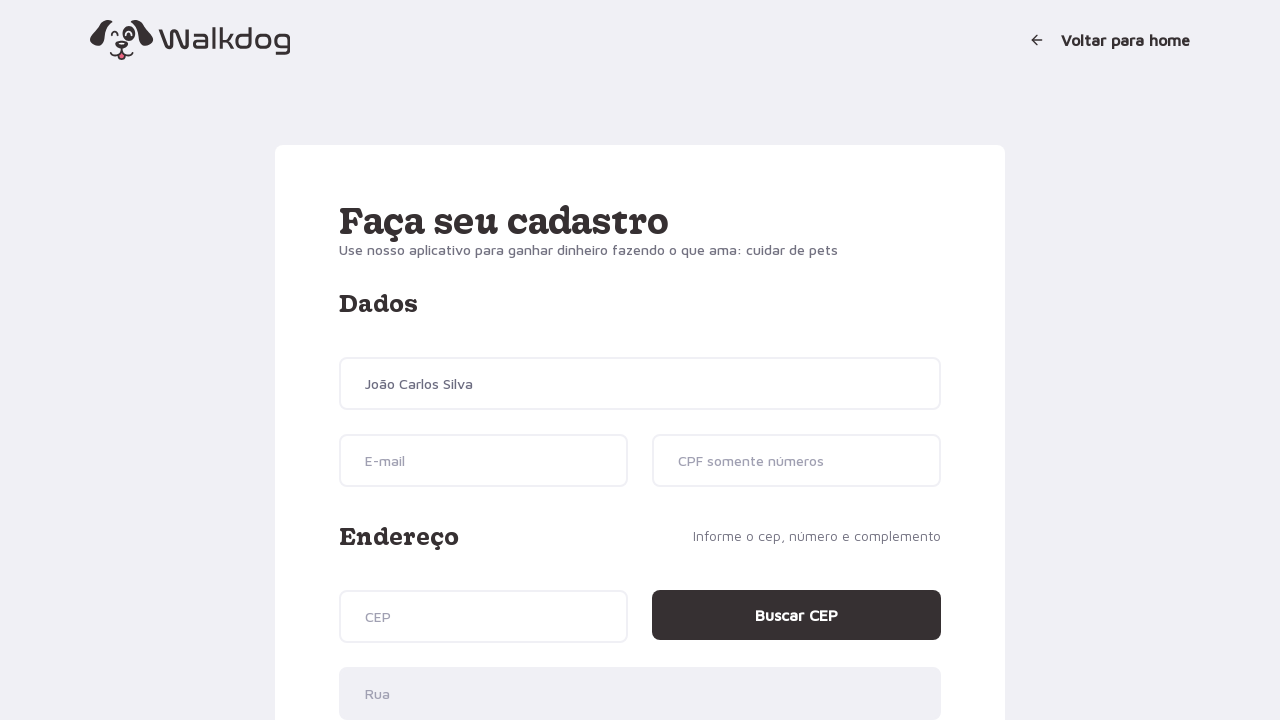

Filled email field with 'joaocarlos.teste@email.com' on input[name='email']
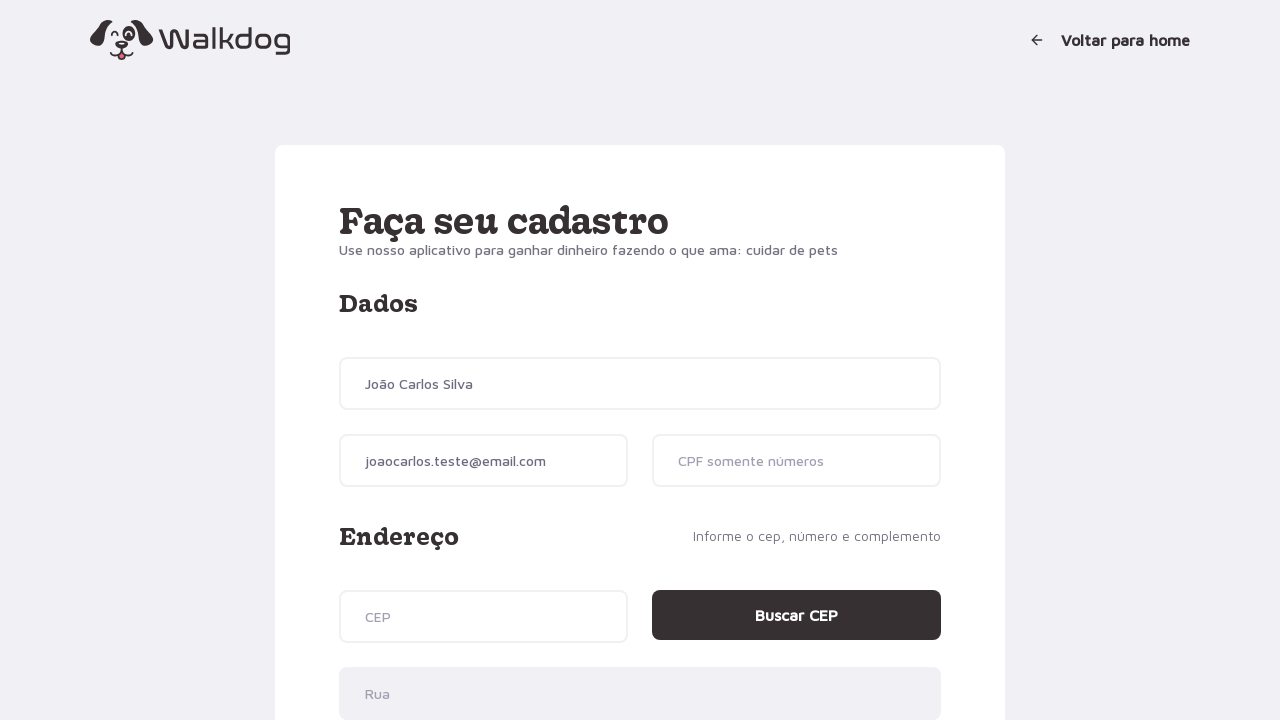

Filled CPF field with '12345678901' on input[name='cpf']
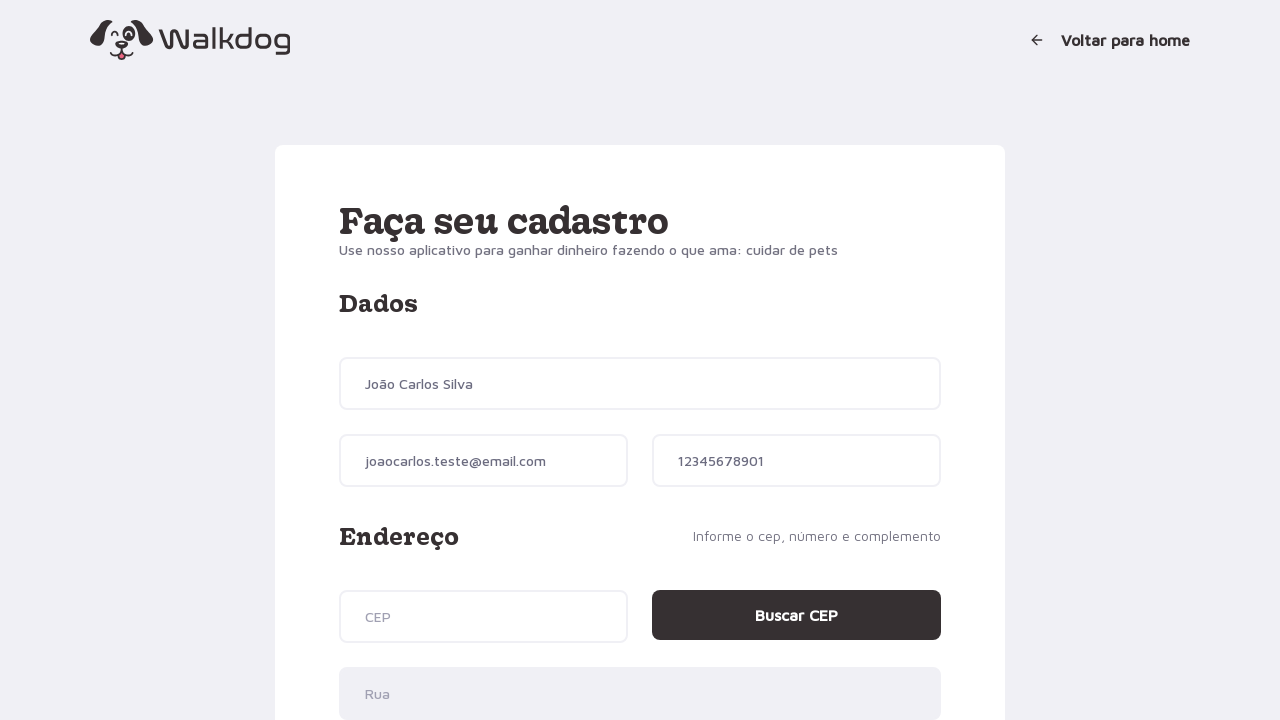

Filled CEP field with '01310100' on input[name='cep']
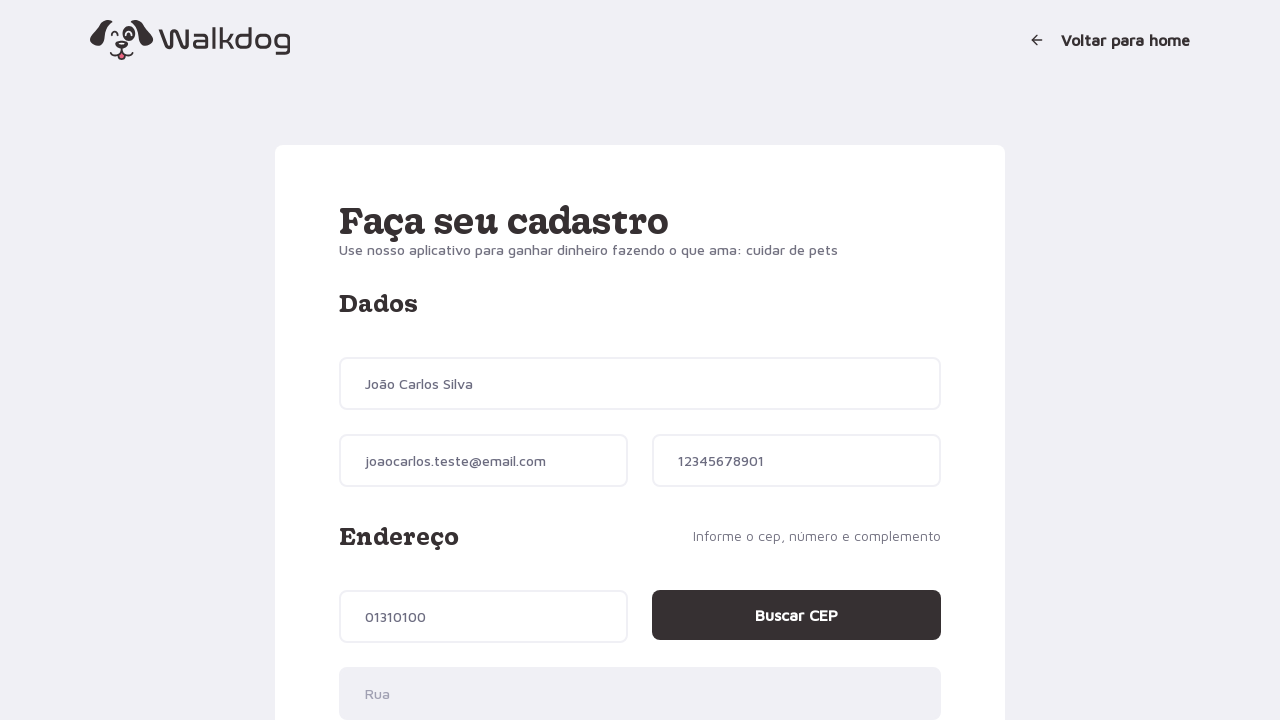

Clicked CEP validation button to search address at (796, 615) on #page-walker > form > fieldset:nth-child(4) > div:nth-child(2) > div:nth-child(2
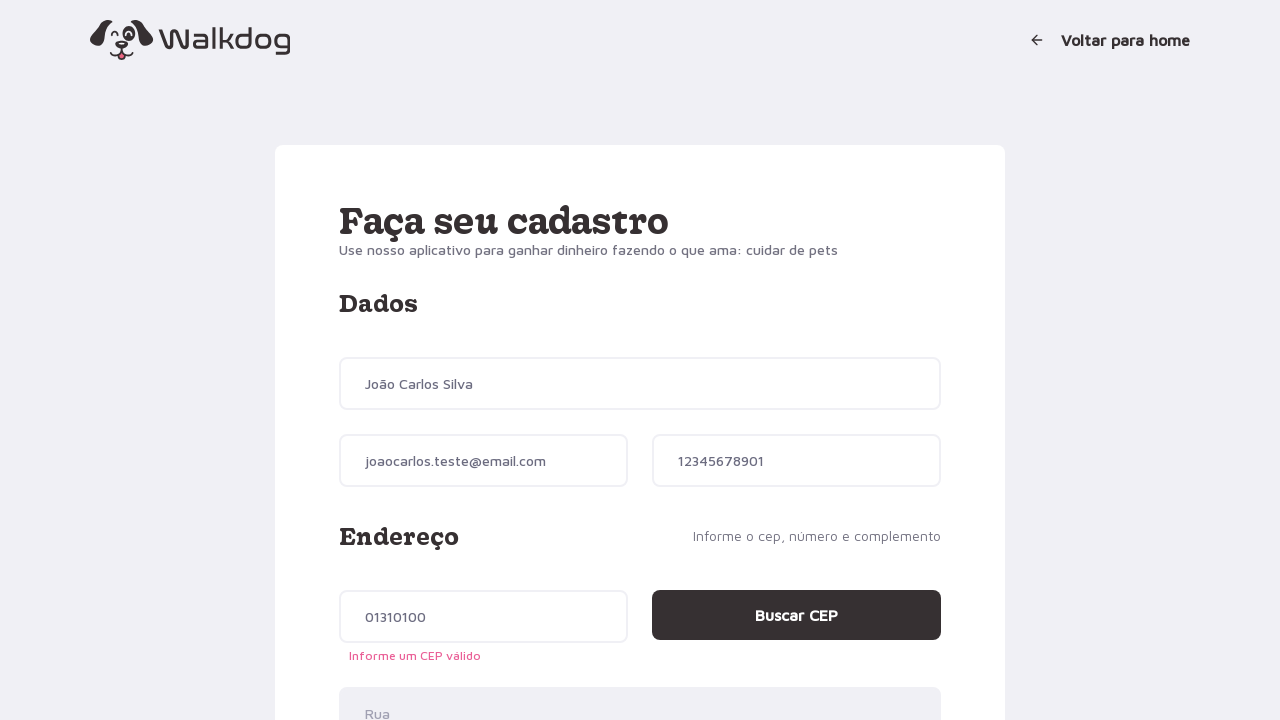

Filled address number field with '150' on input[name='addressNumber']
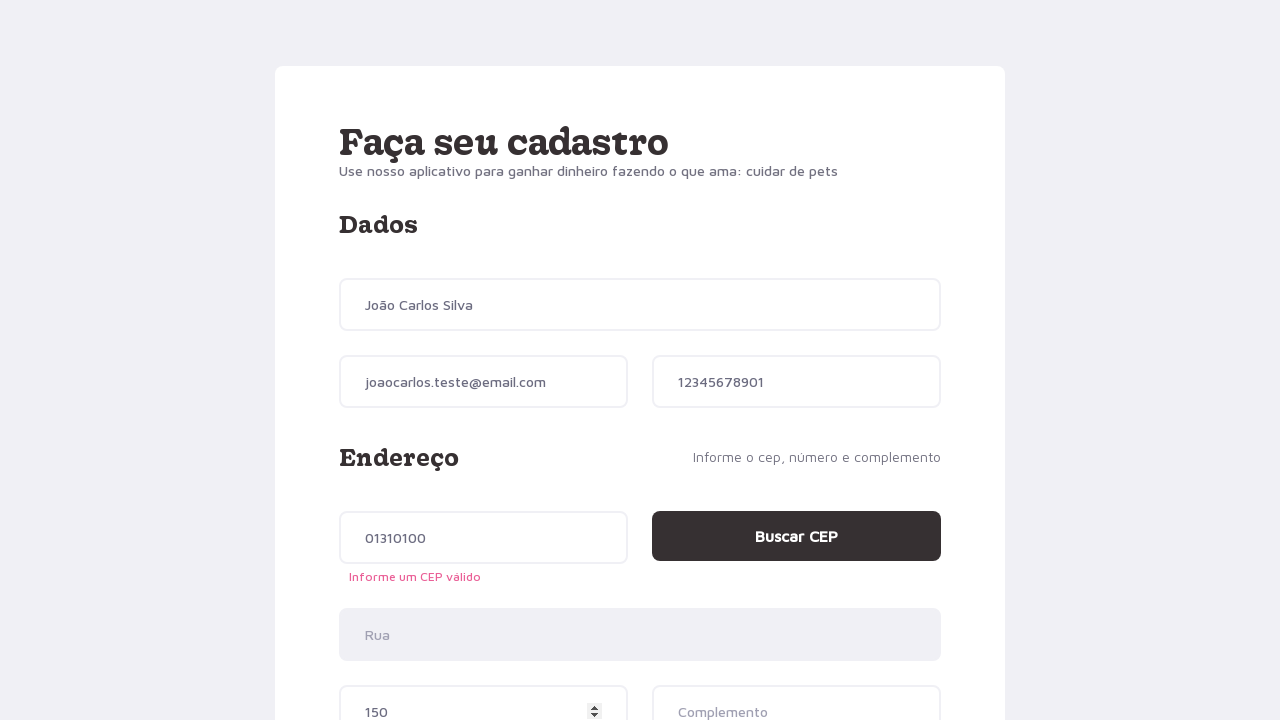

Filled address complement field with 'Apartamento 42' on input[name='addressDetails']
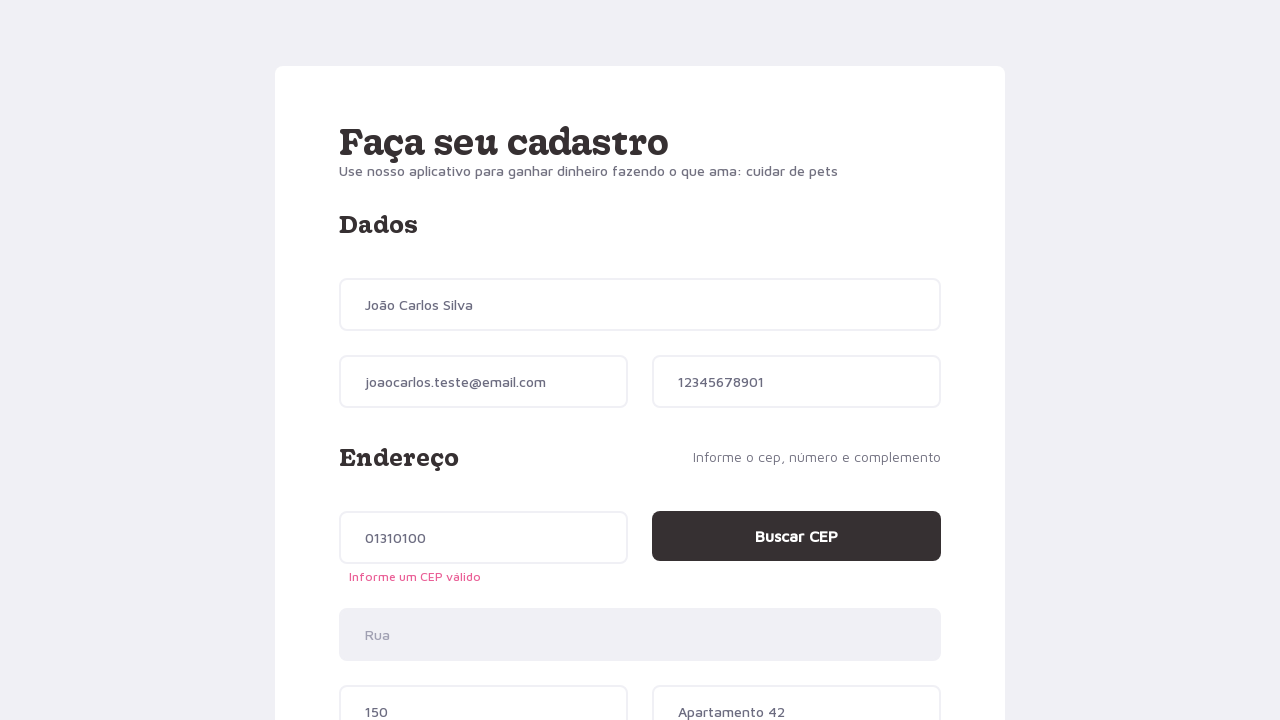

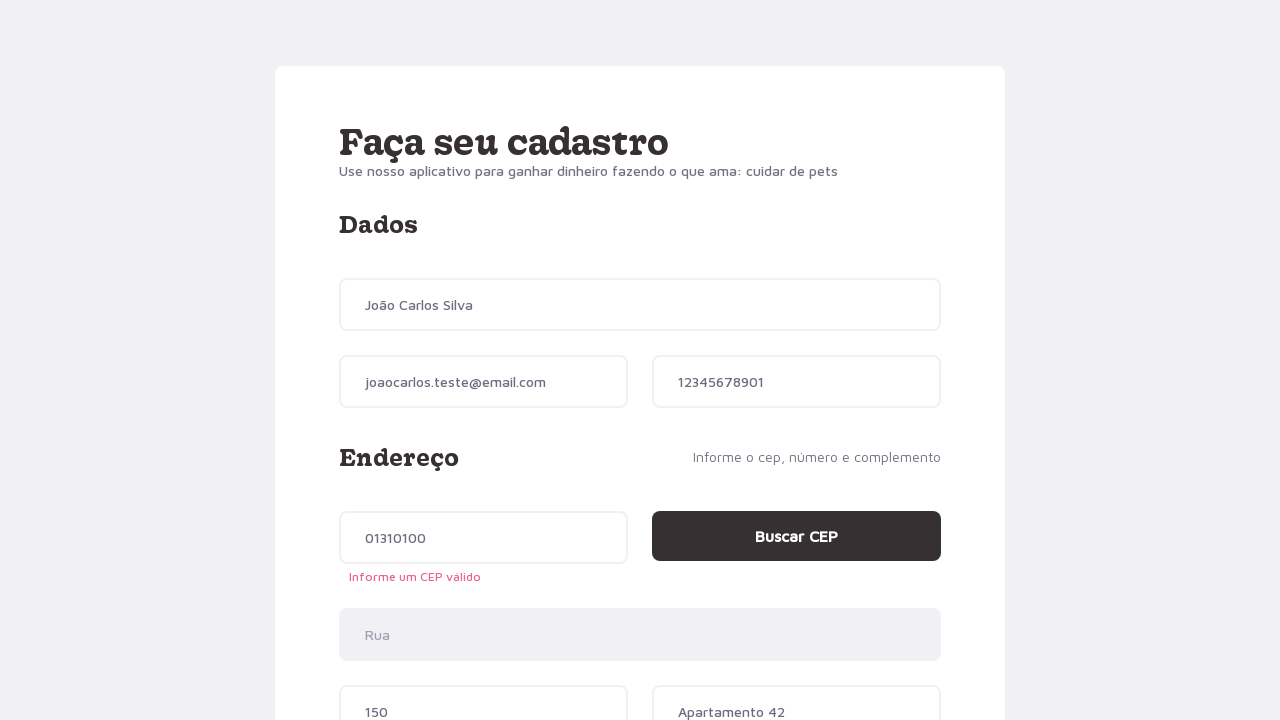